Tests drag and drop functionality by dragging an element and dropping it onto a target drop zone within an iframe

Starting URL: https://jqueryui.com/droppable/

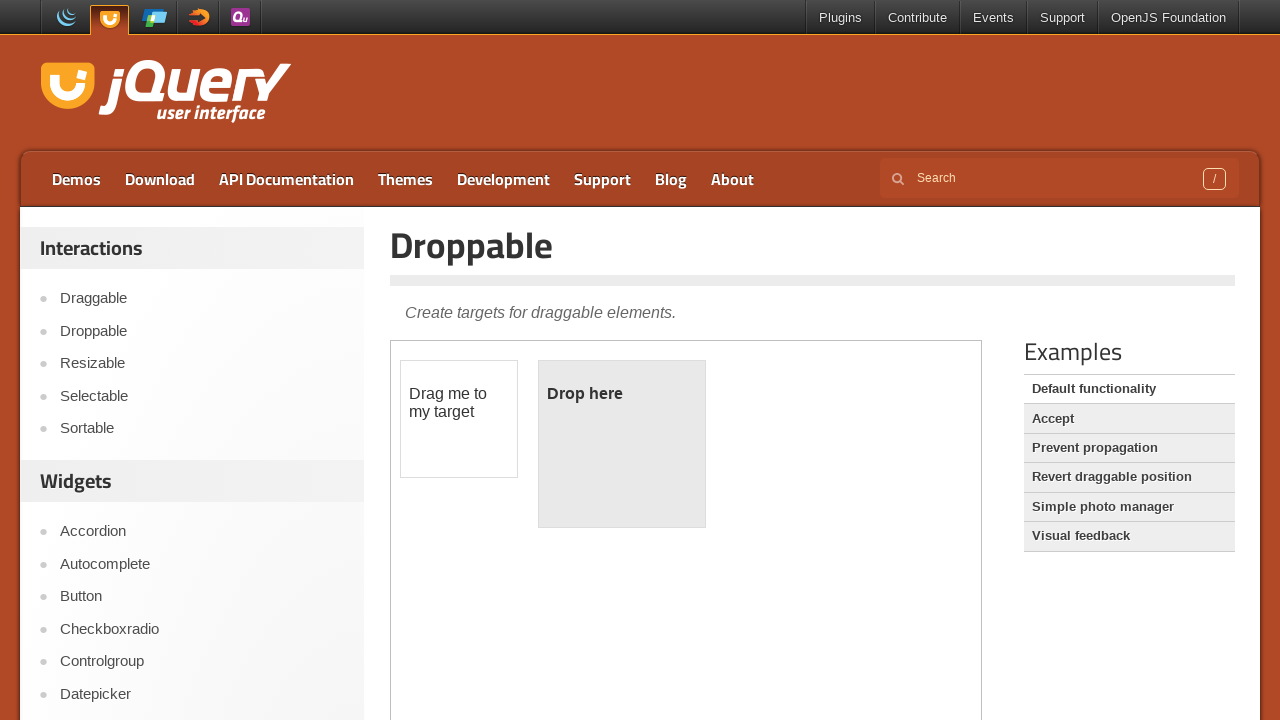

Located the demo iframe
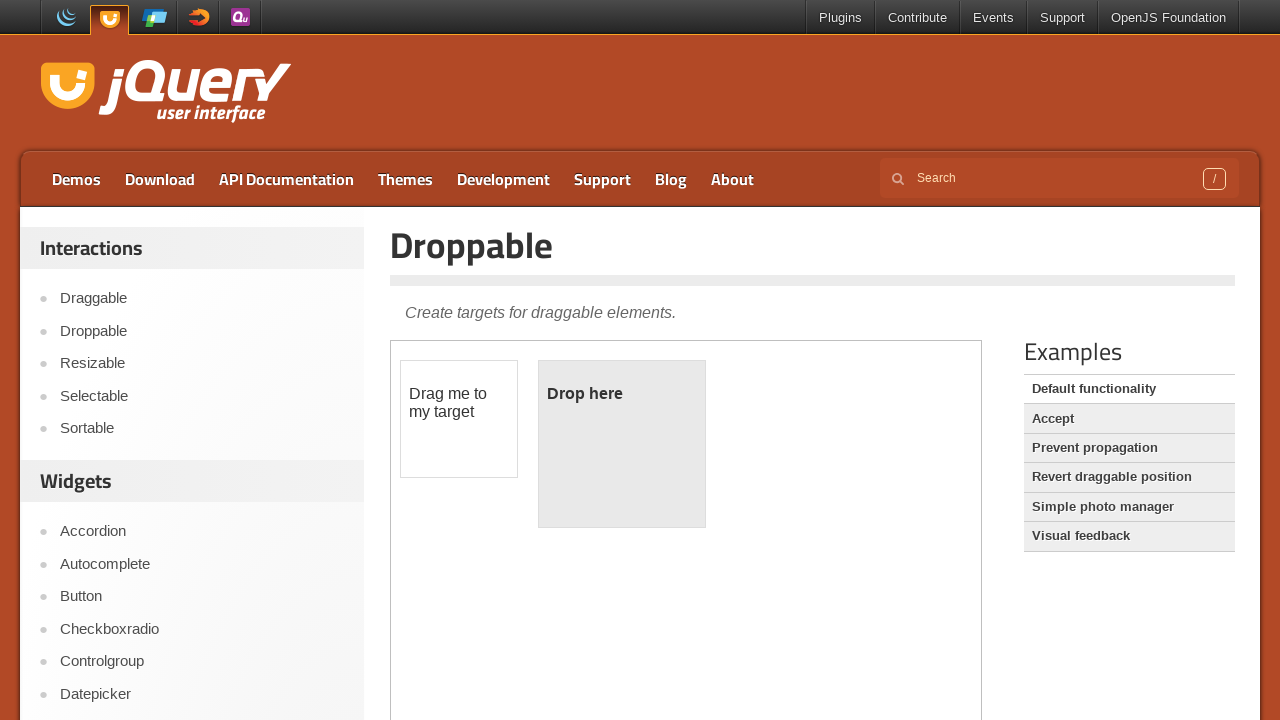

Located the draggable element with id 'draggable'
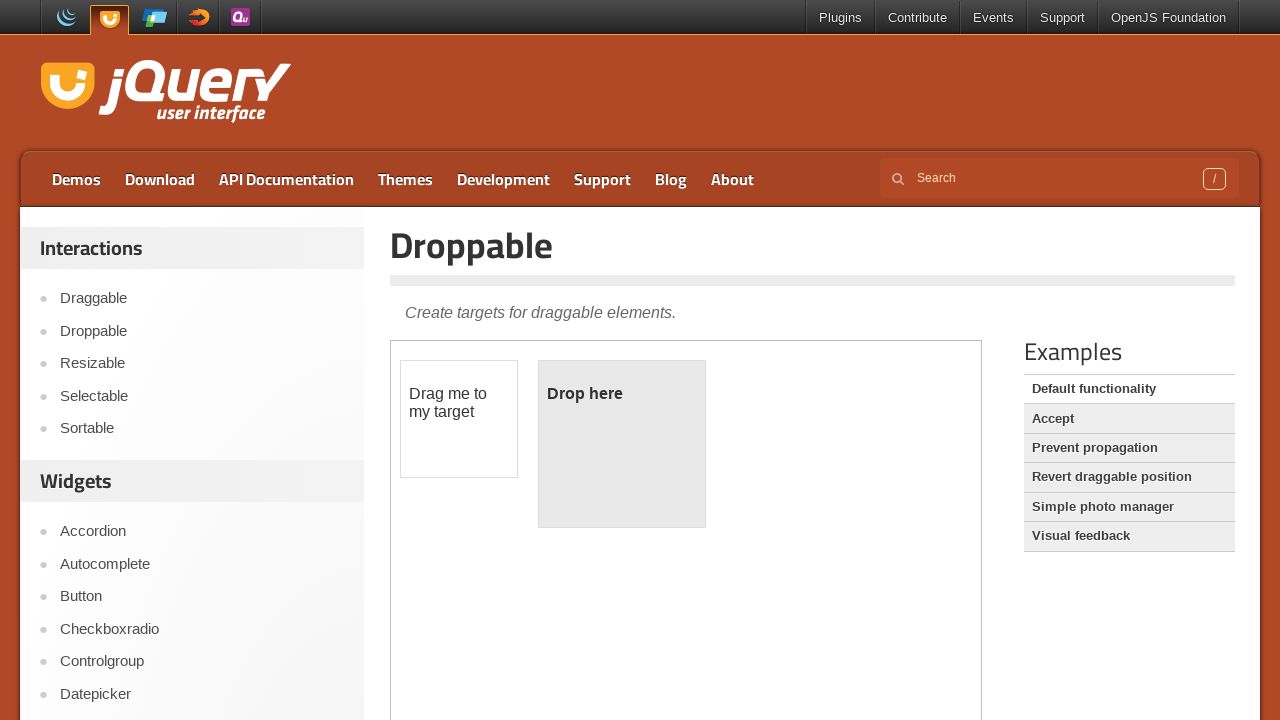

Located the droppable target with id 'droppable'
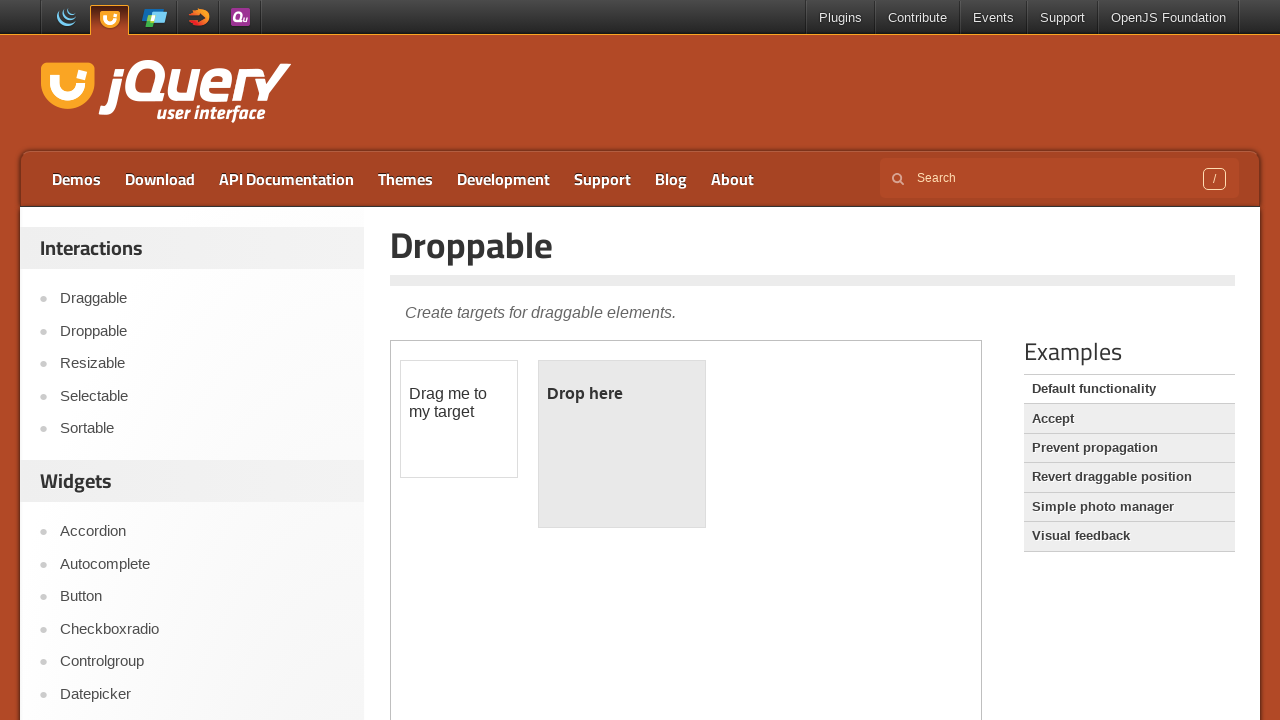

Dragged draggable element to droppable target at (622, 444)
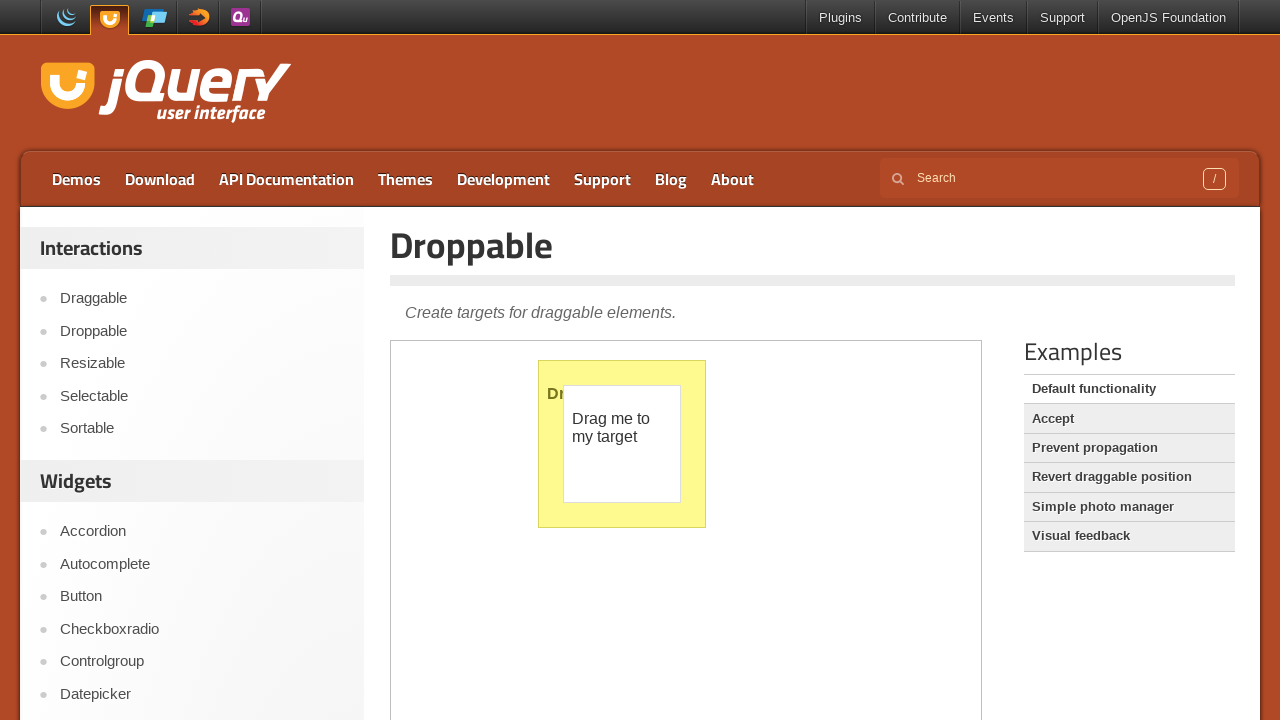

Verified droppable element is present after drop
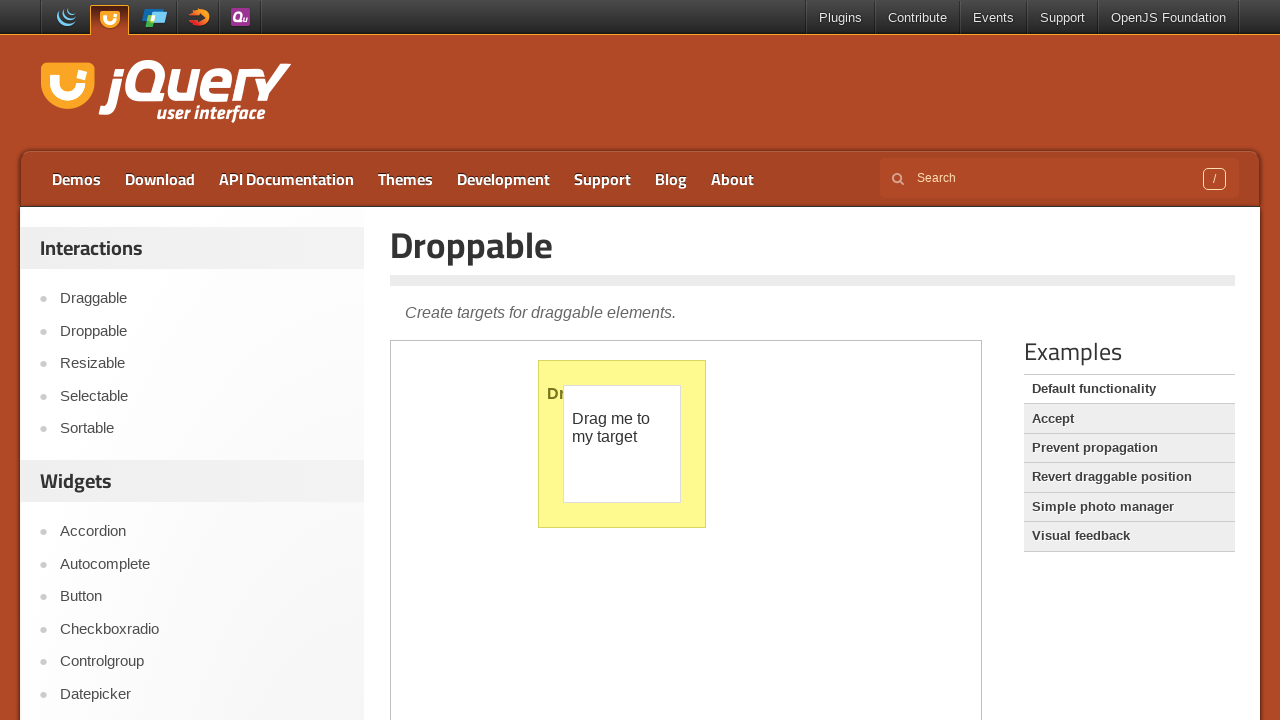

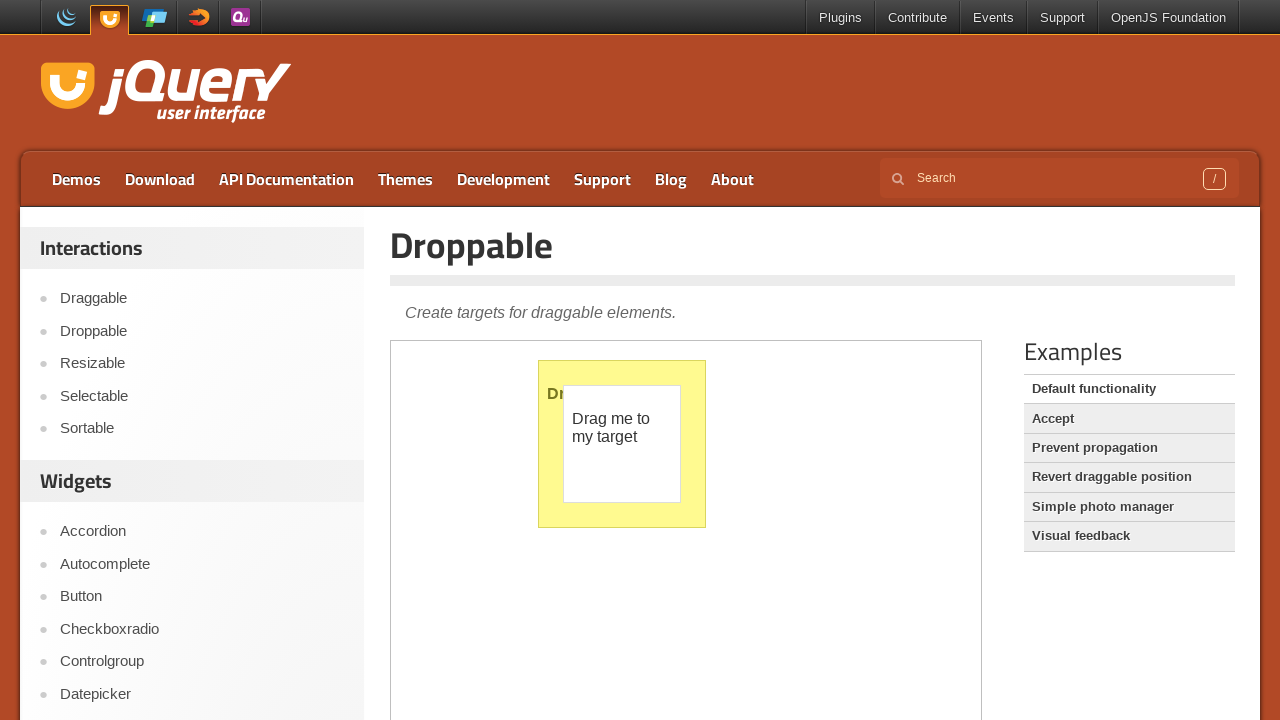